Tests that the OrangeHRM demo page loads correctly by verifying the page title contains "Orange"

Starting URL: https://opensource-demo.orangehrmlive.com

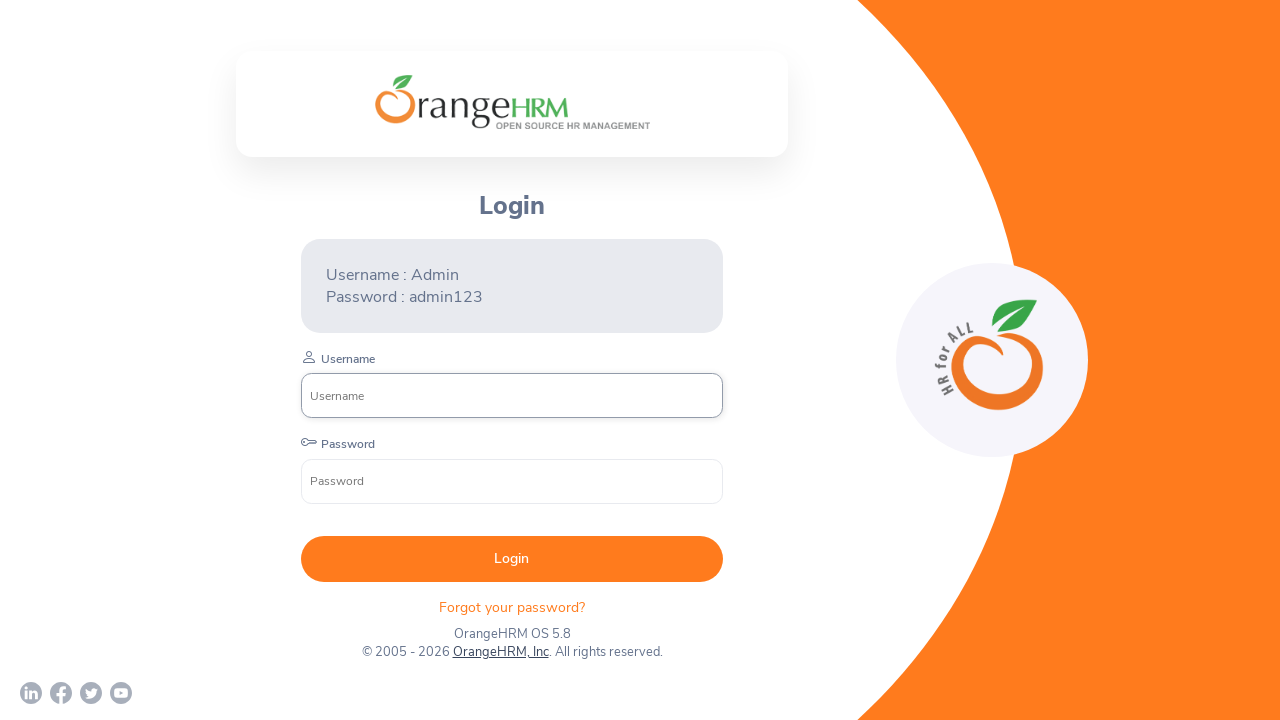

Waited for page DOM content to load
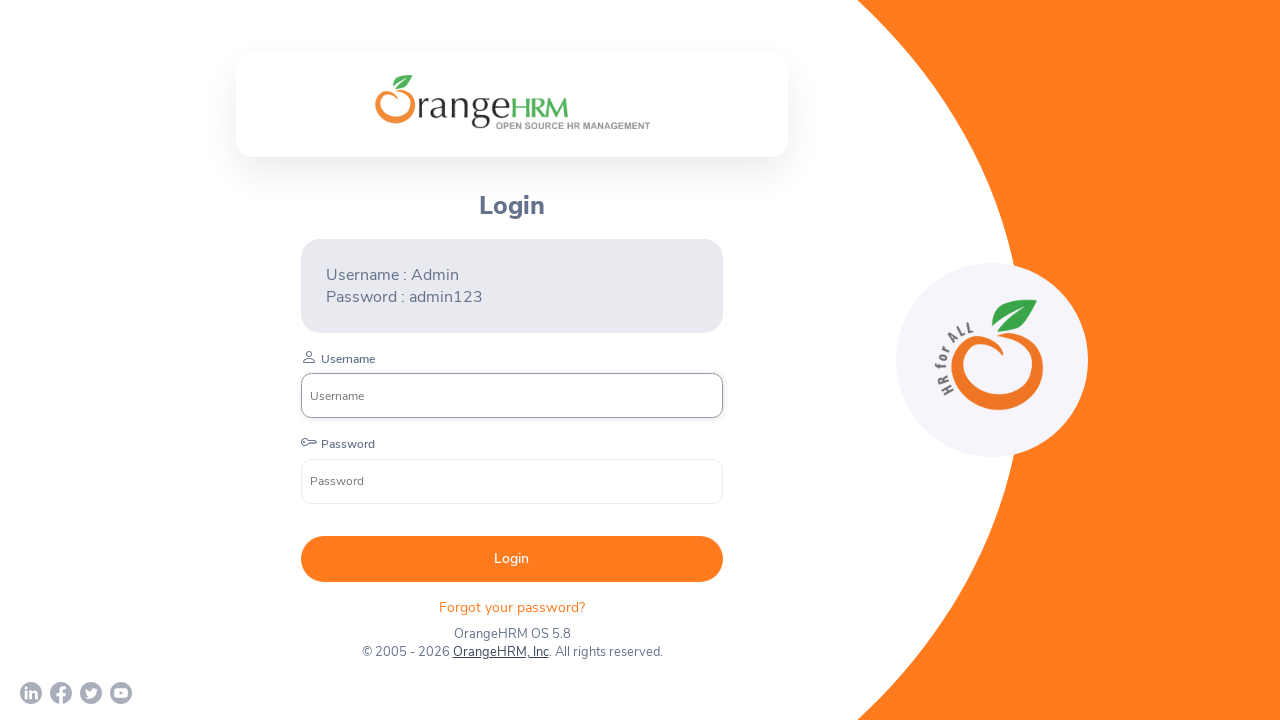

Verified page title contains 'Orange'
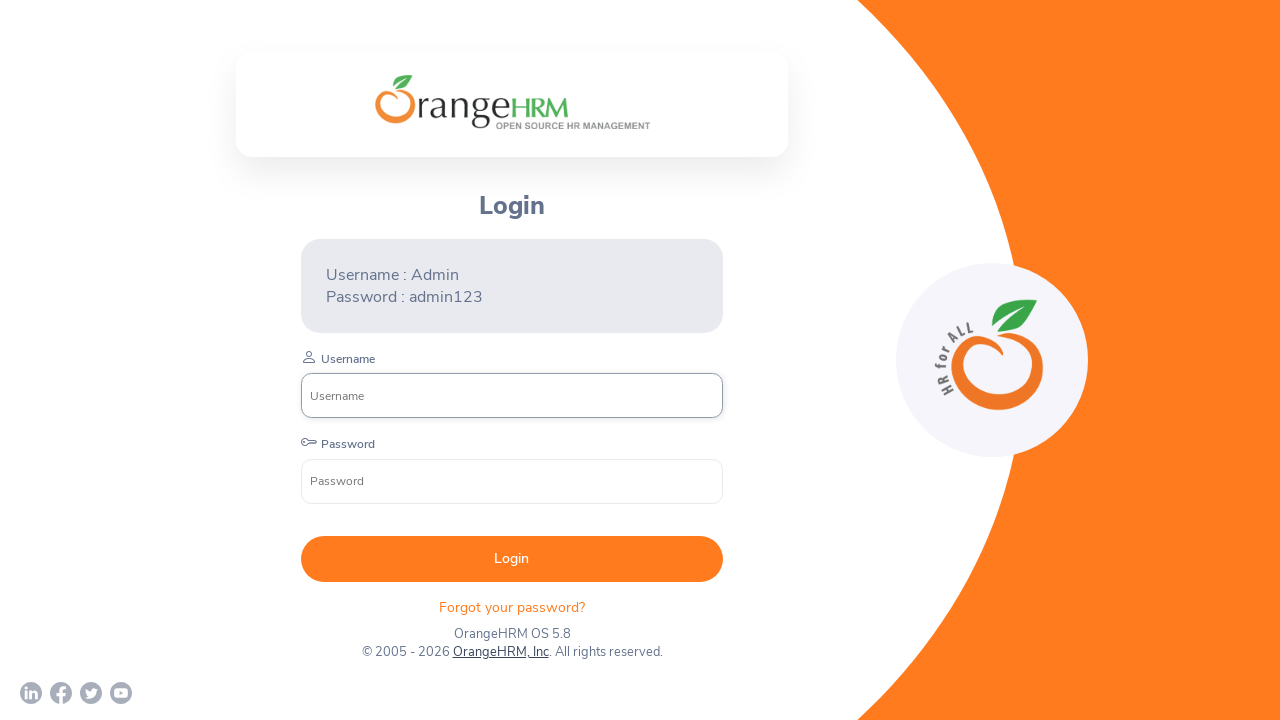

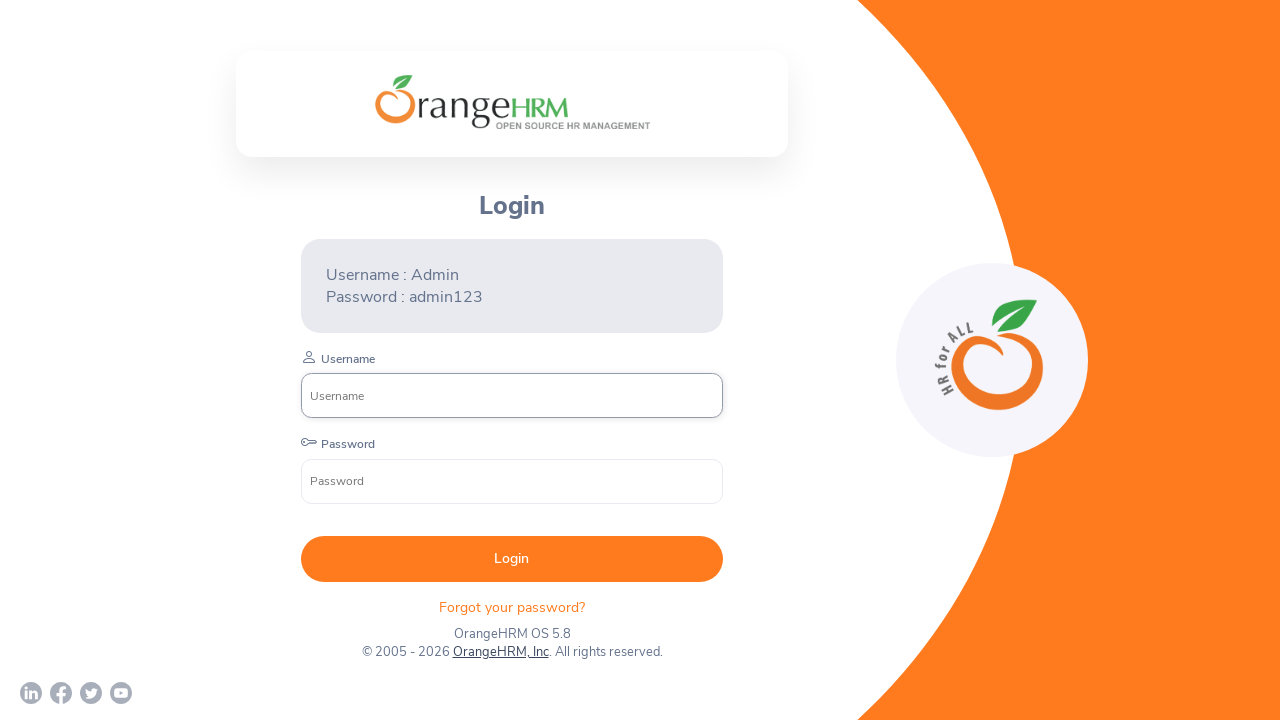